Navigates to Atlassian and Autodesk websites, scrolling to the bottom of each page to verify content loads properly.

Starting URL: https://www.atlassian.com/

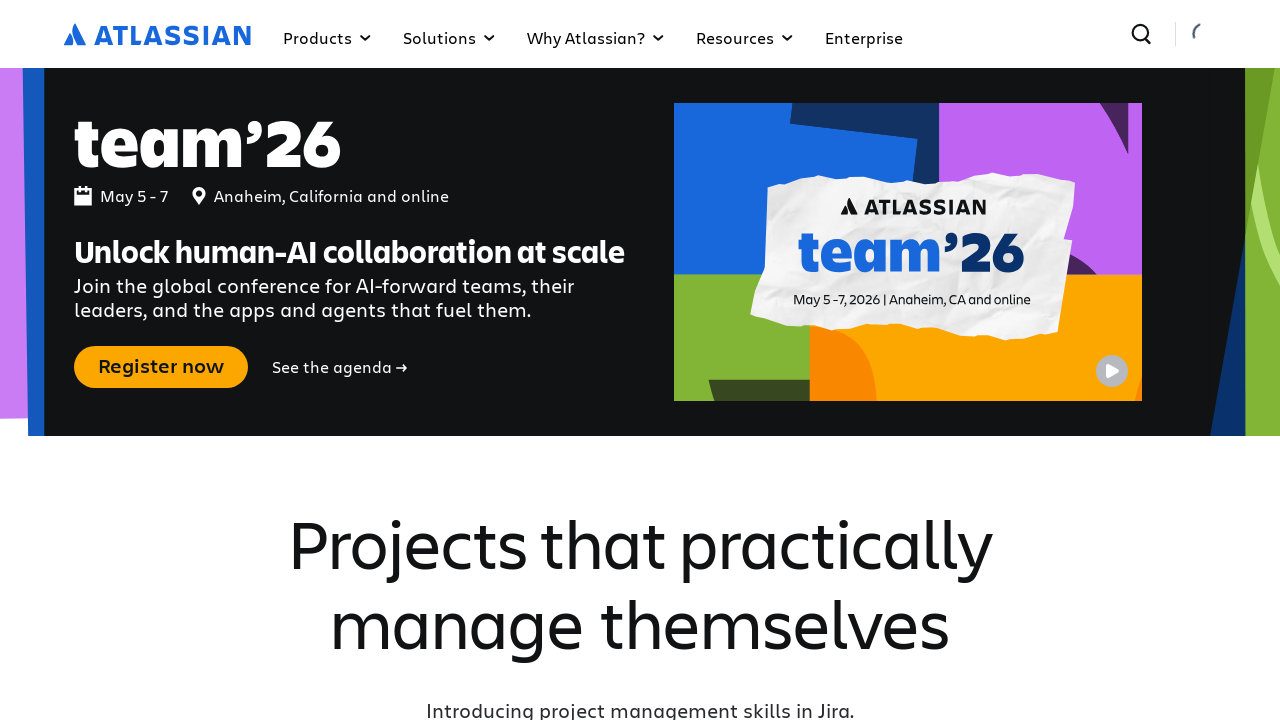

Set viewport size to 1280x1024
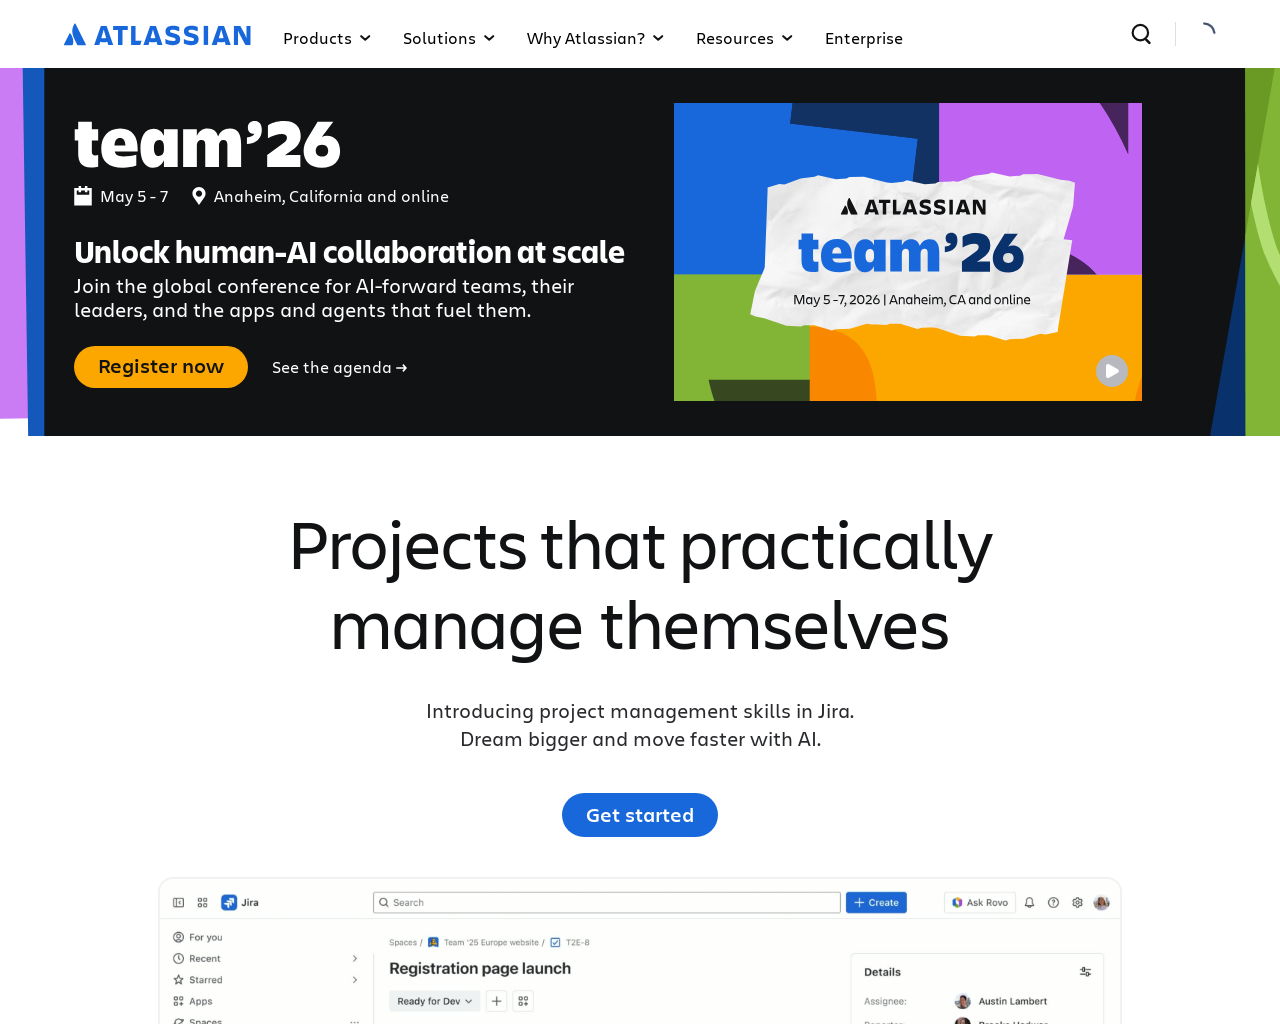

Atlassian page loaded (domcontentloaded)
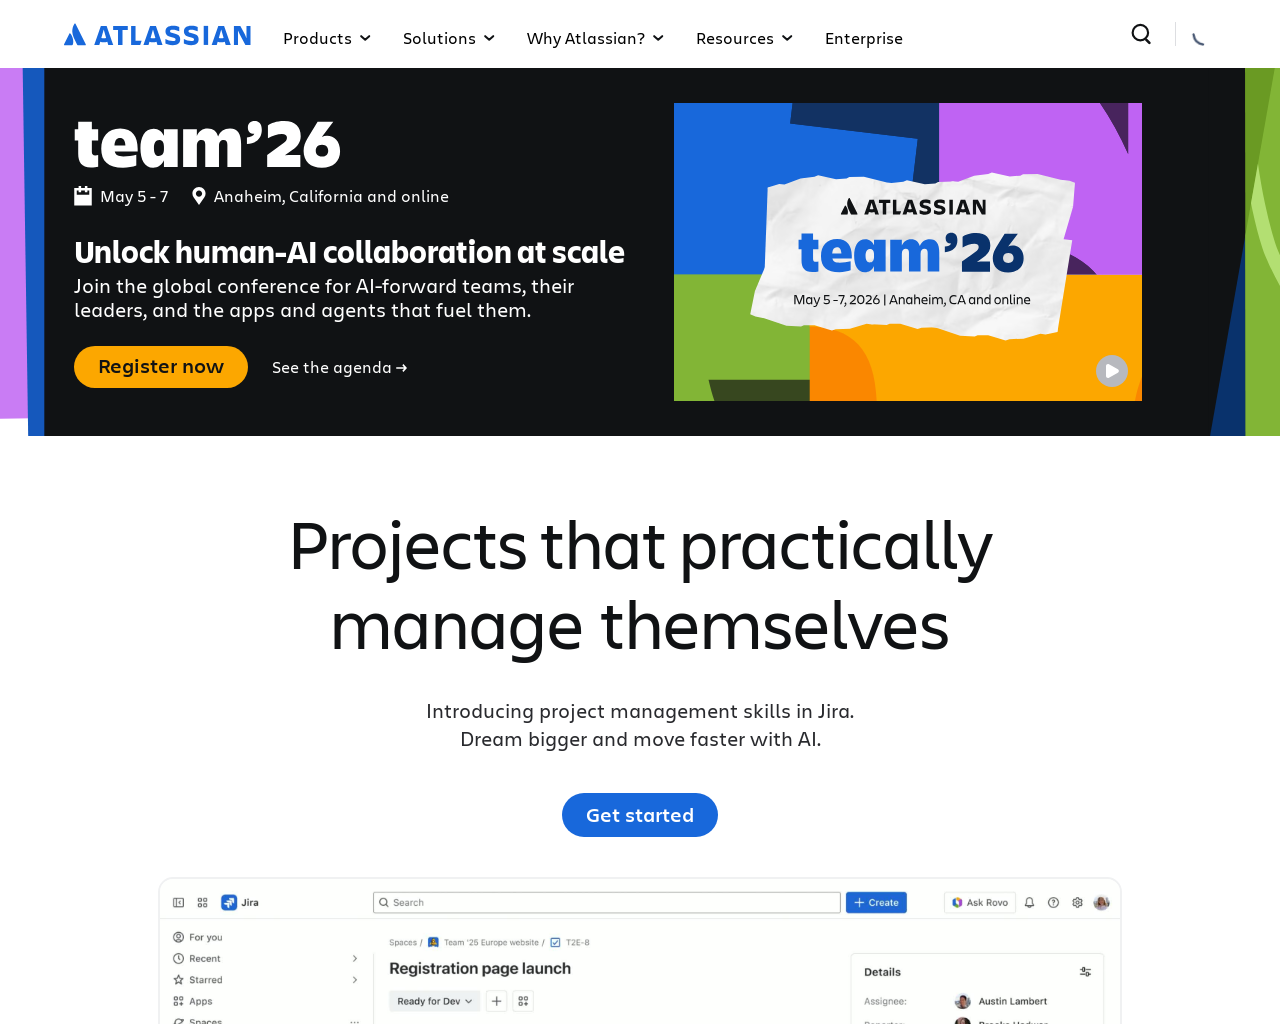

Scrolled to bottom of Atlassian page
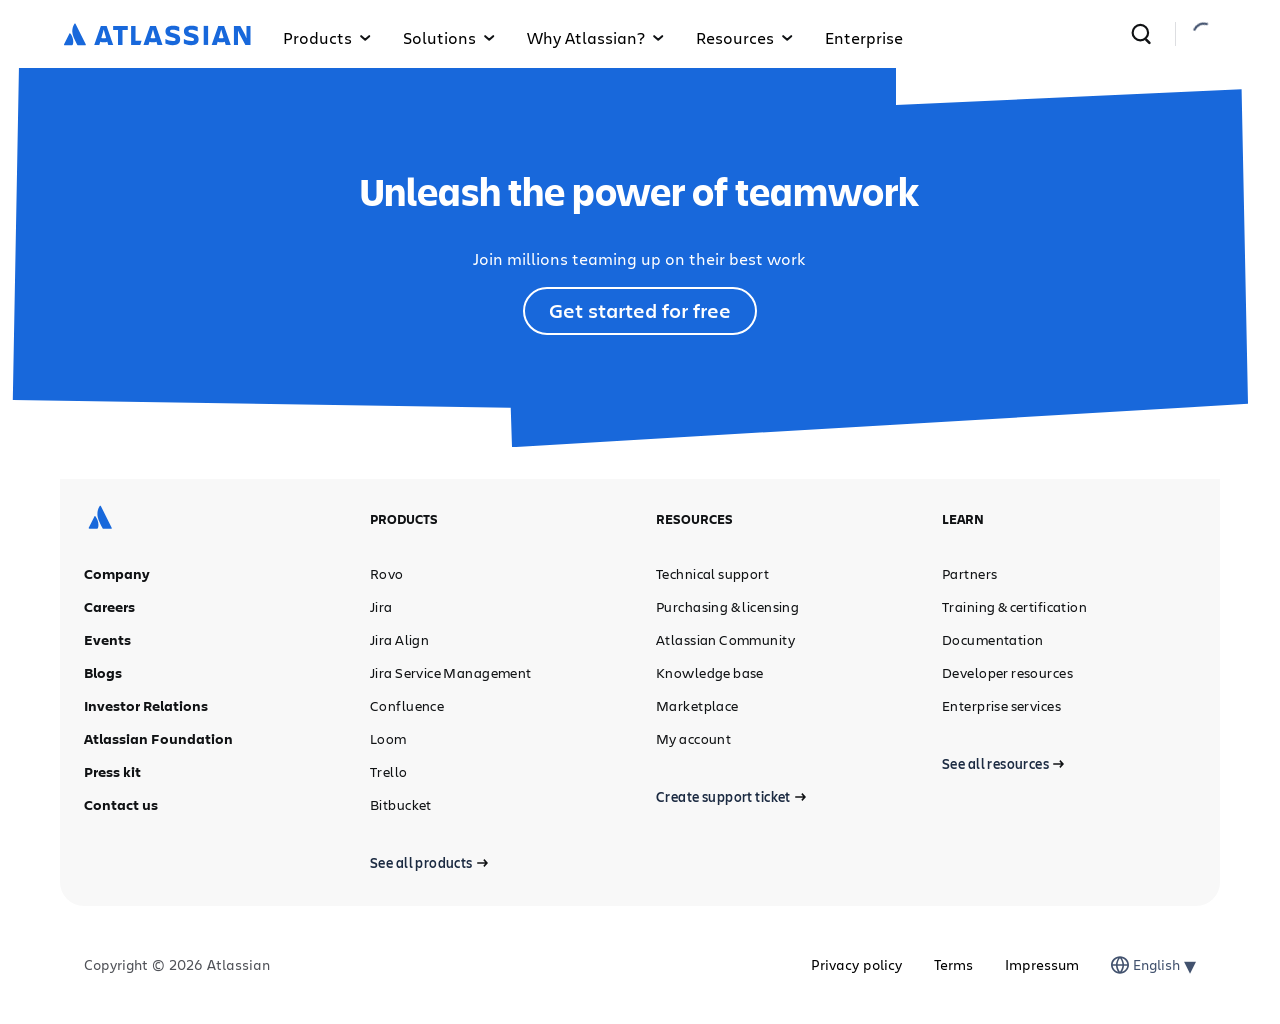

Navigated to Autodesk website
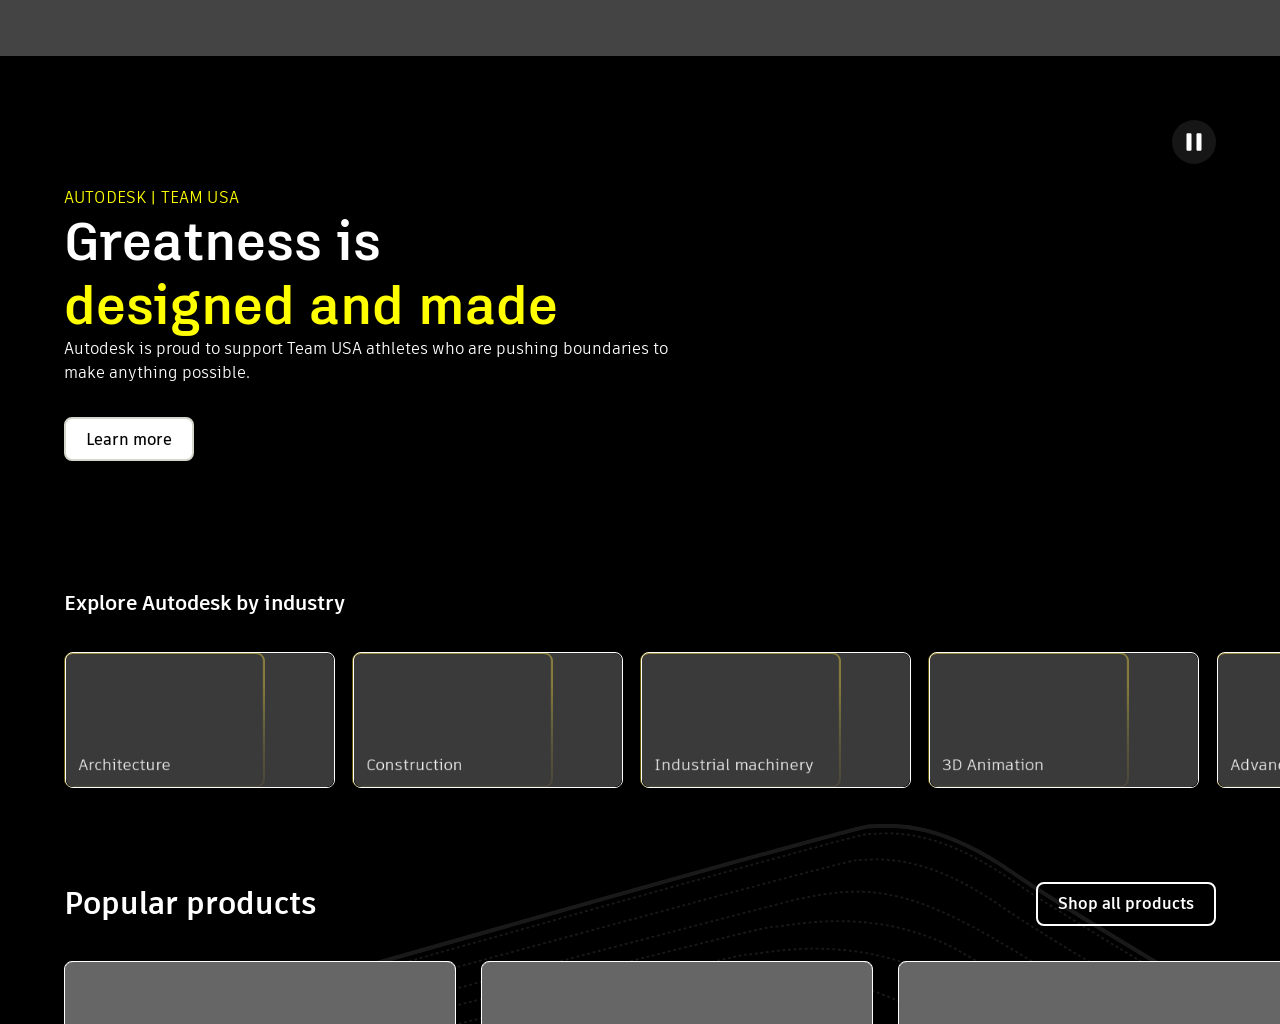

Autodesk page loaded (domcontentloaded)
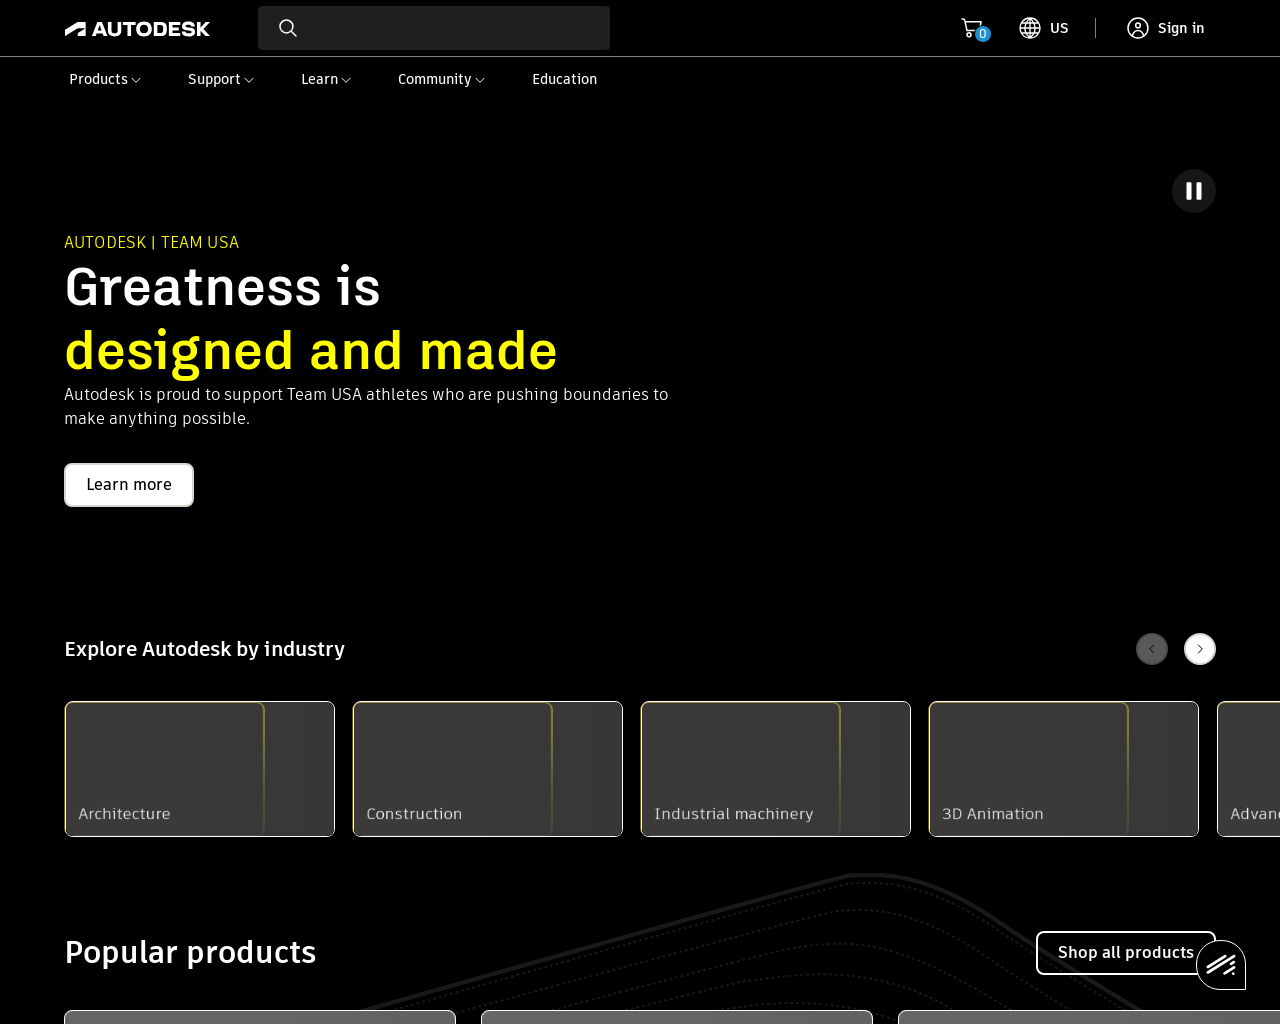

Scrolled to bottom of Autodesk page
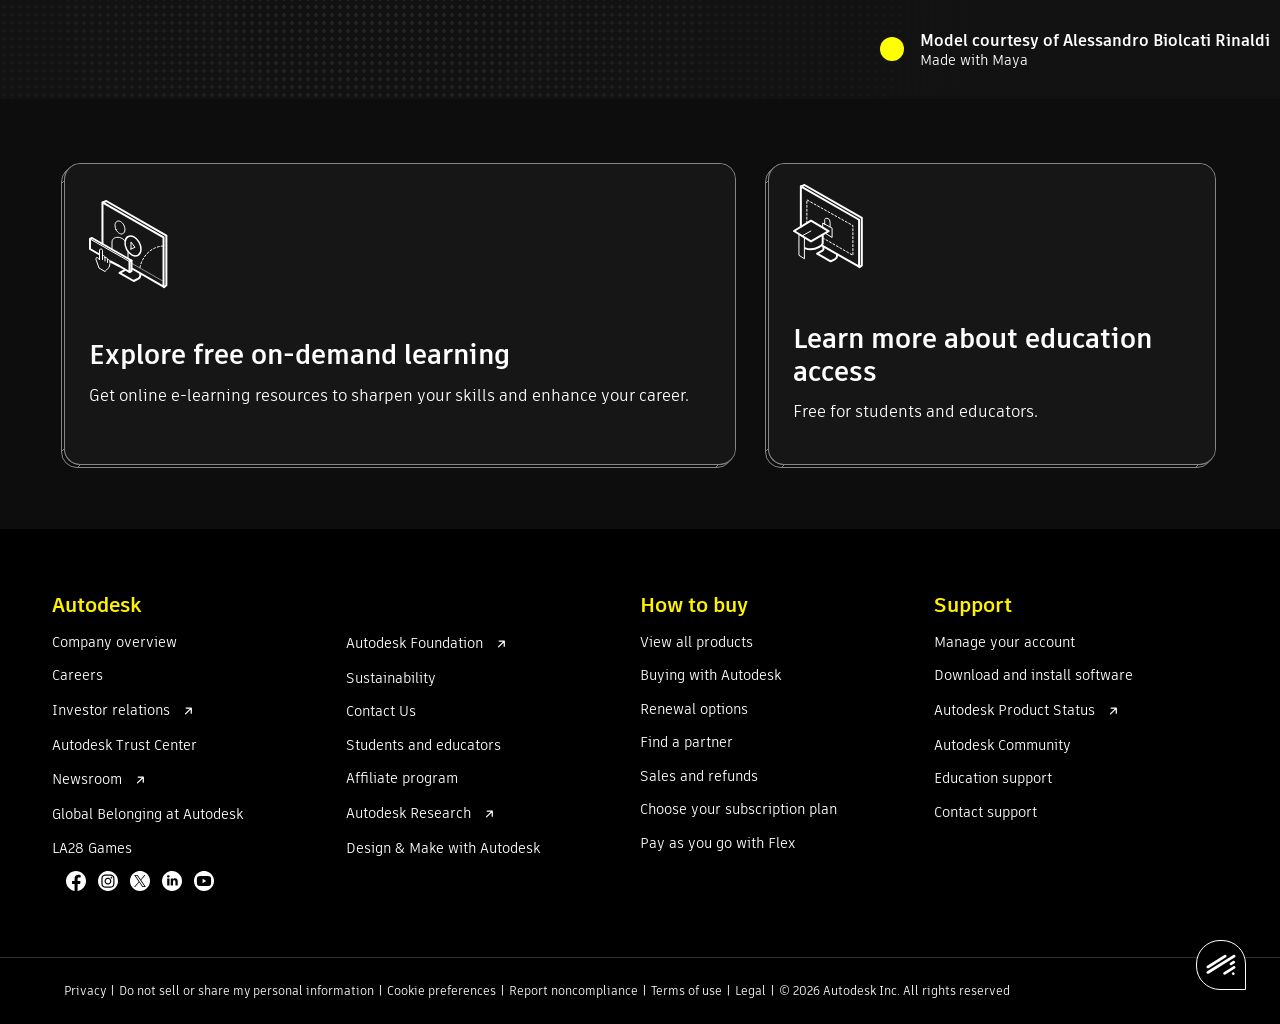

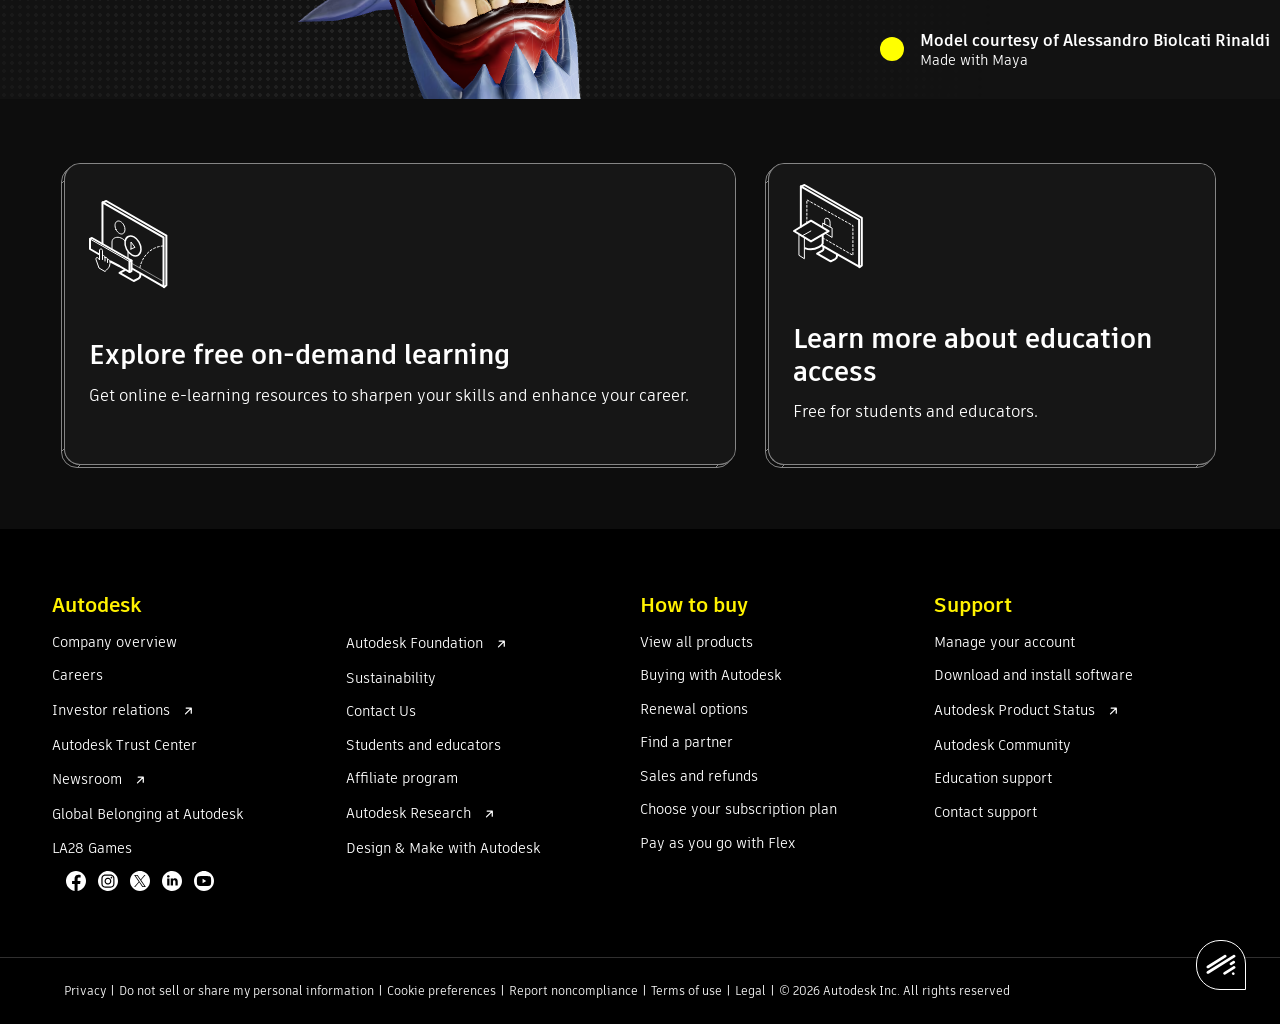